Tests confirmation popup by triggering it and dismissing/canceling the confirmation

Starting URL: https://demoqa.com/alerts

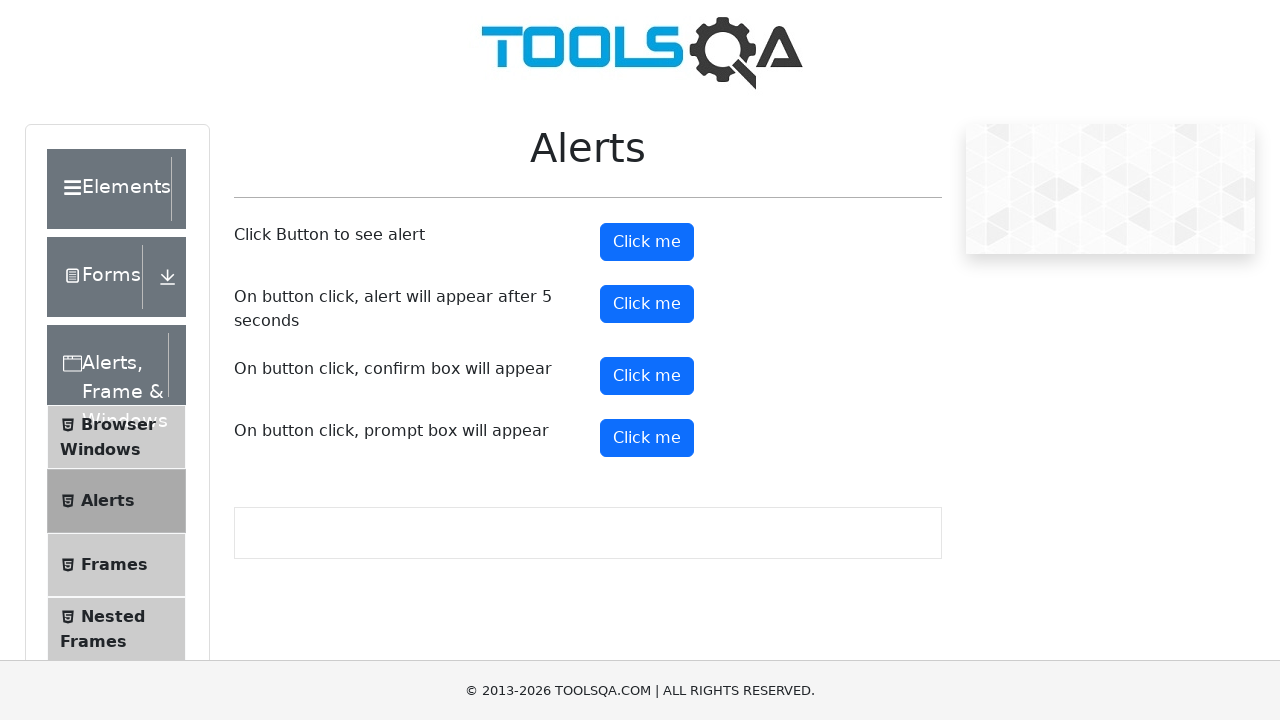

Scrolled down the page by 100 pixels
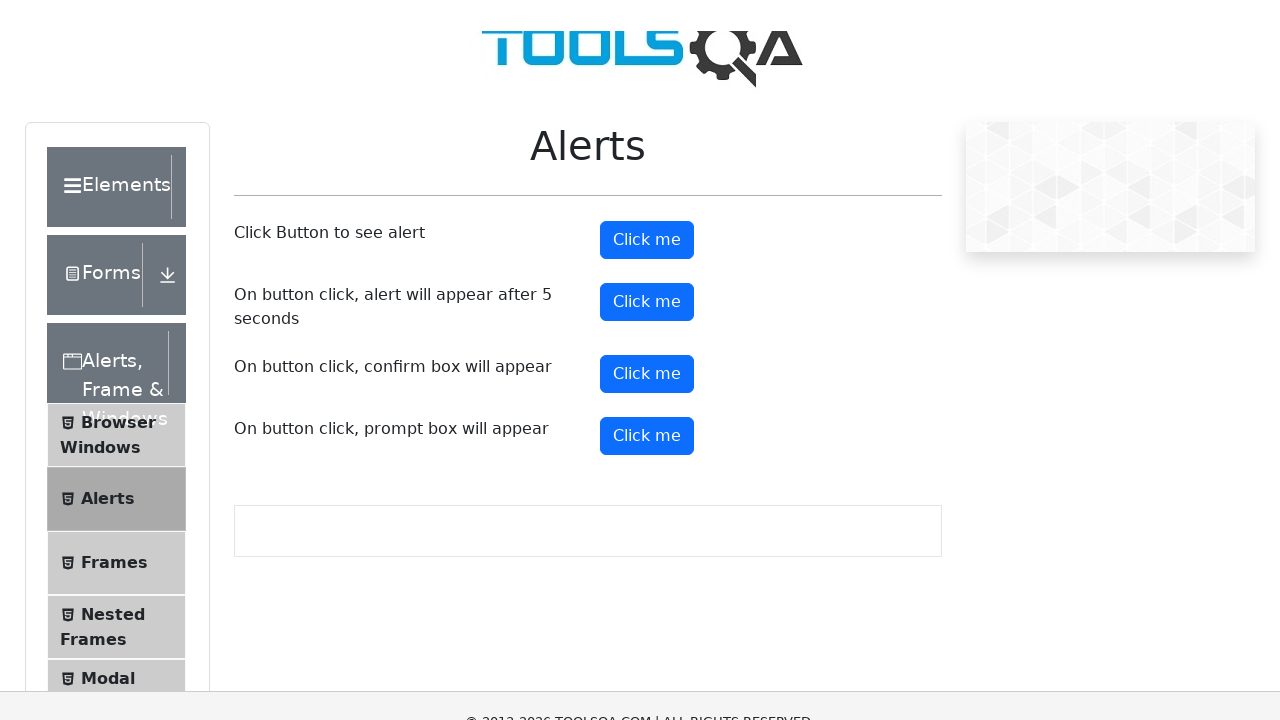

Clicked confirmation button to trigger dialog at (647, 276) on xpath=//button[@id='confirmButton']
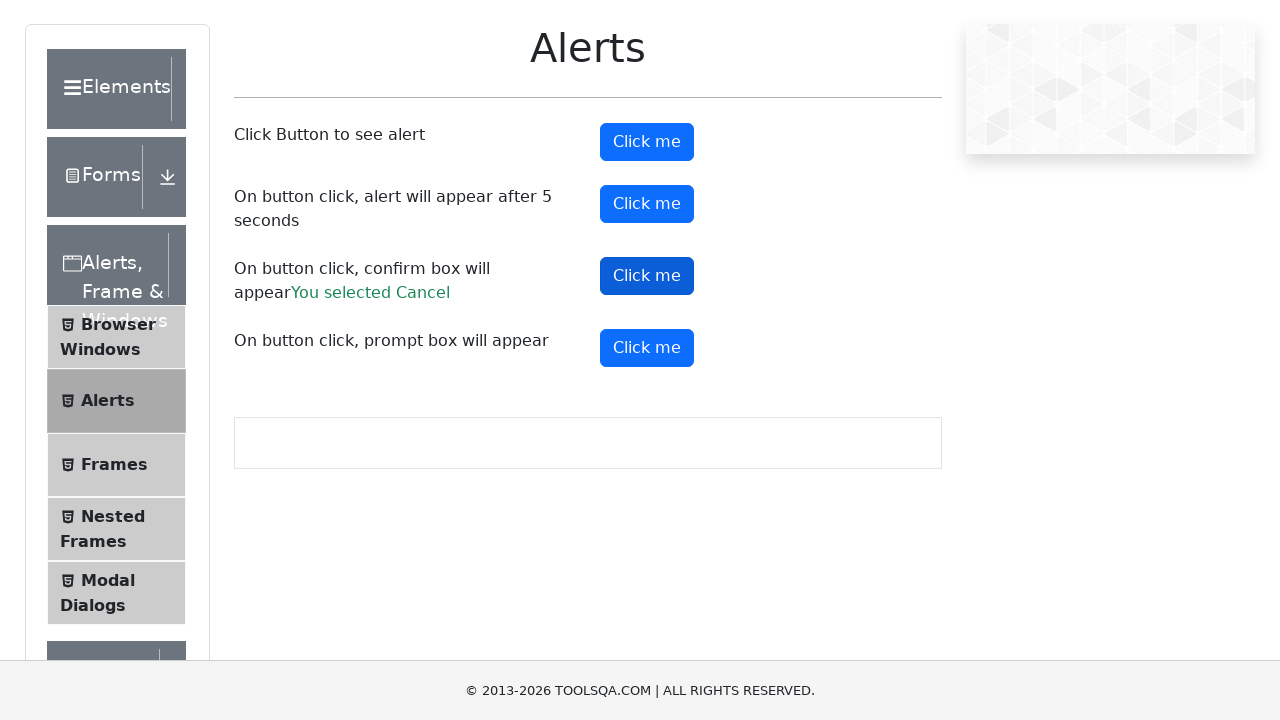

Dismissed/canceled the confirmation dialog
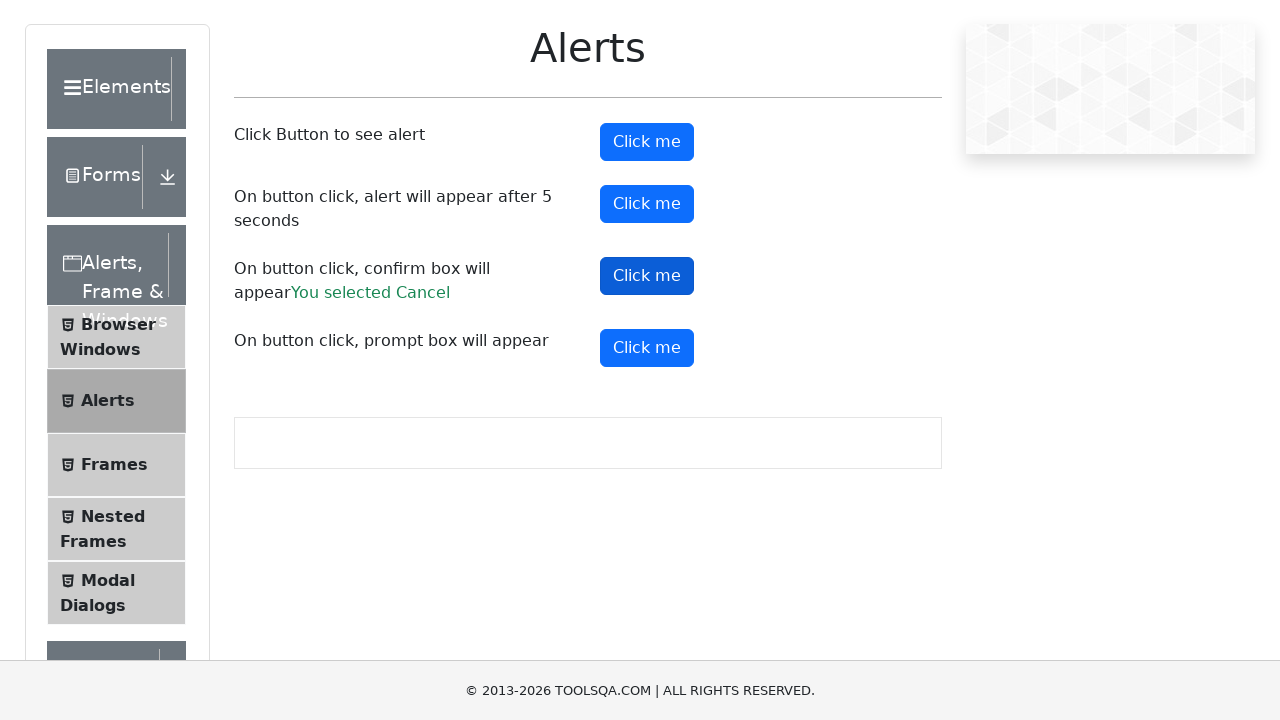

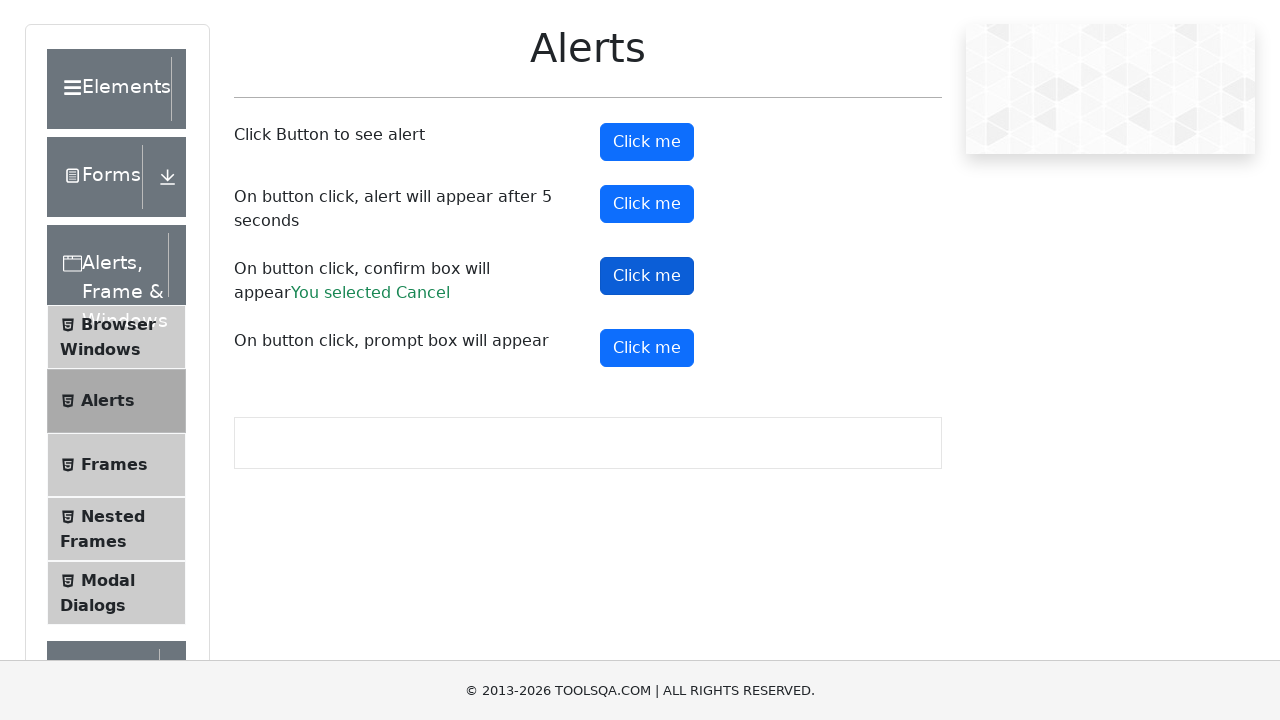